Tests the MTS Belarus website by verifying the payment block title, checking payment logos visibility, clicking the "Learn more" link, navigating back, and filling out a phone payment form with a phone number.

Starting URL: https://www.mts.by/

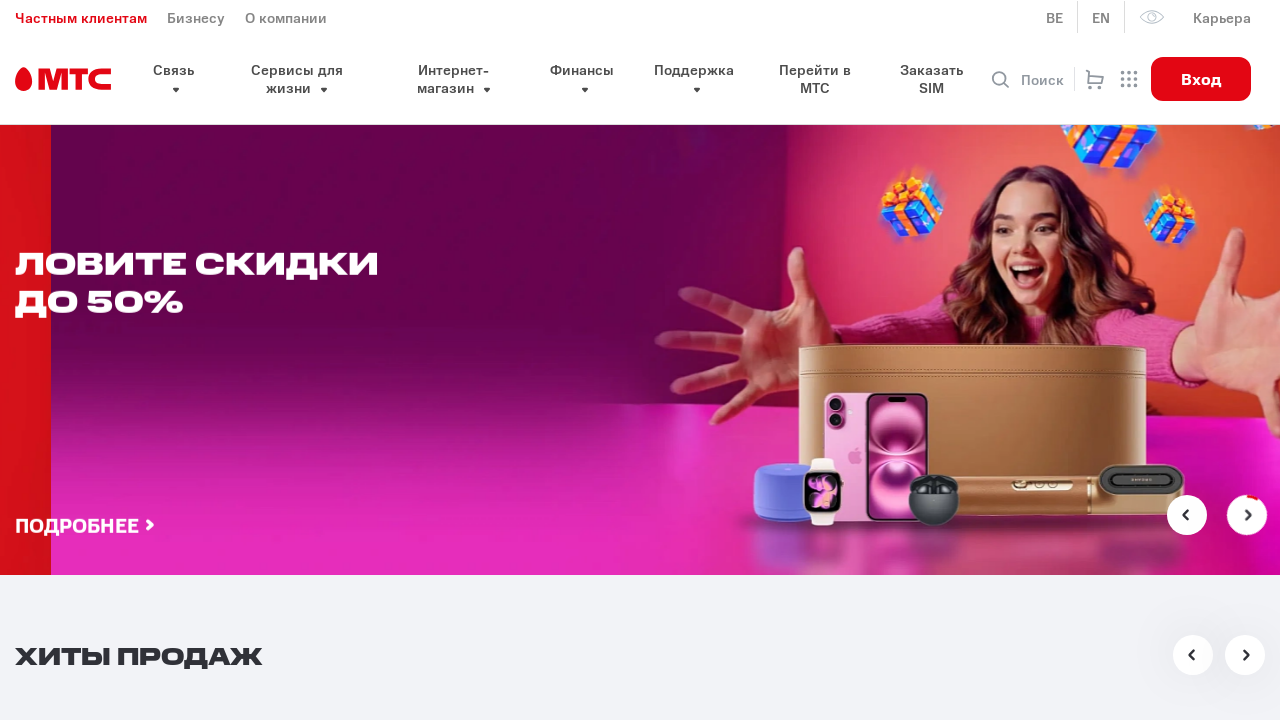

Page loaded with domcontentloaded state
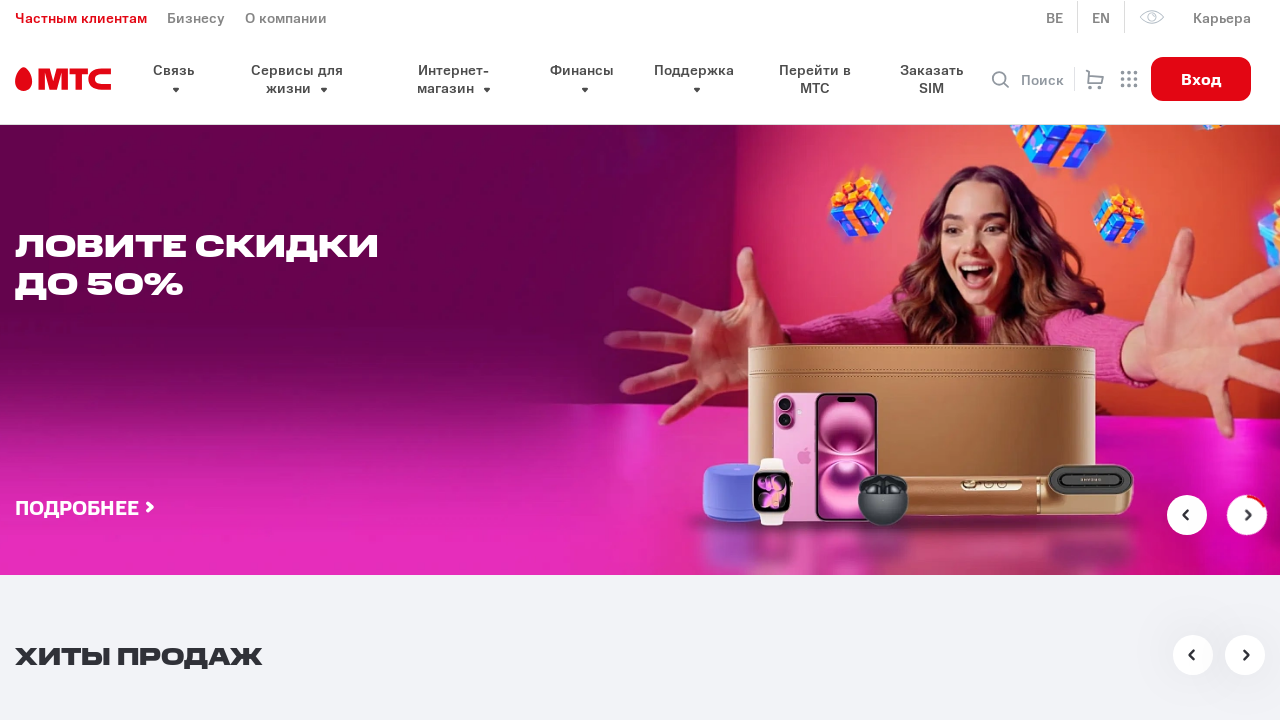

Payment block title element found
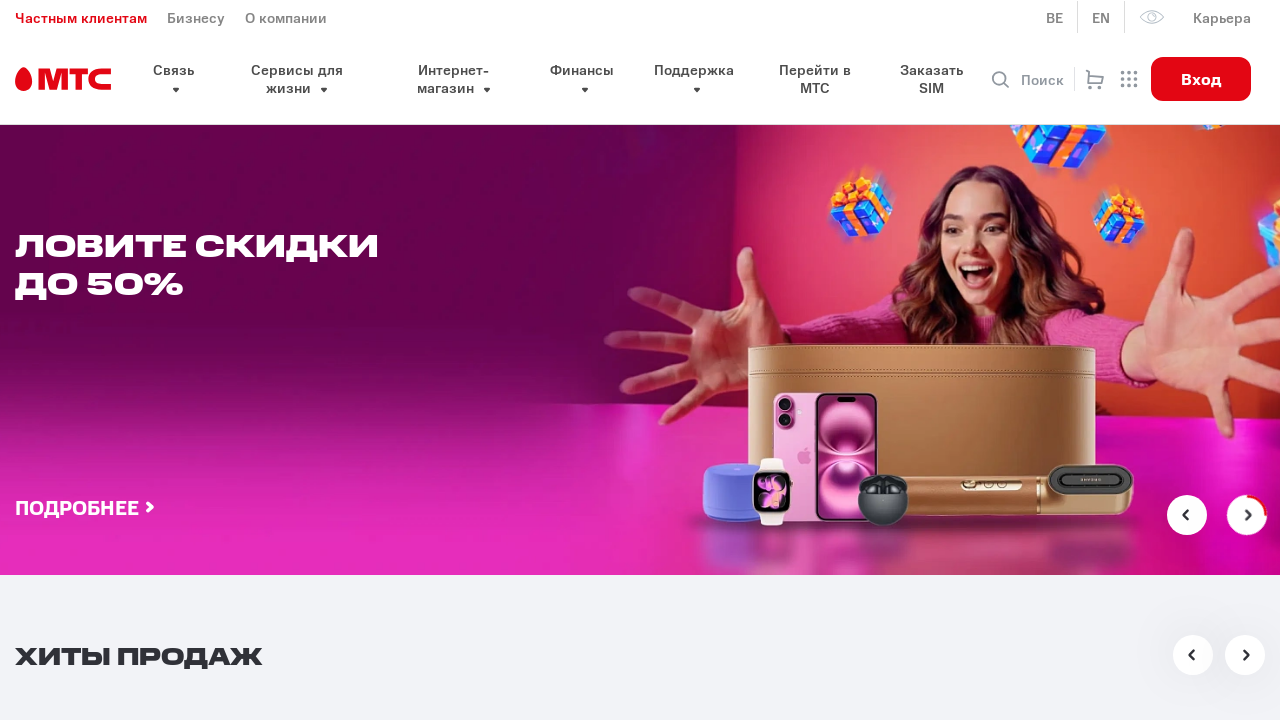

Payment logos element found
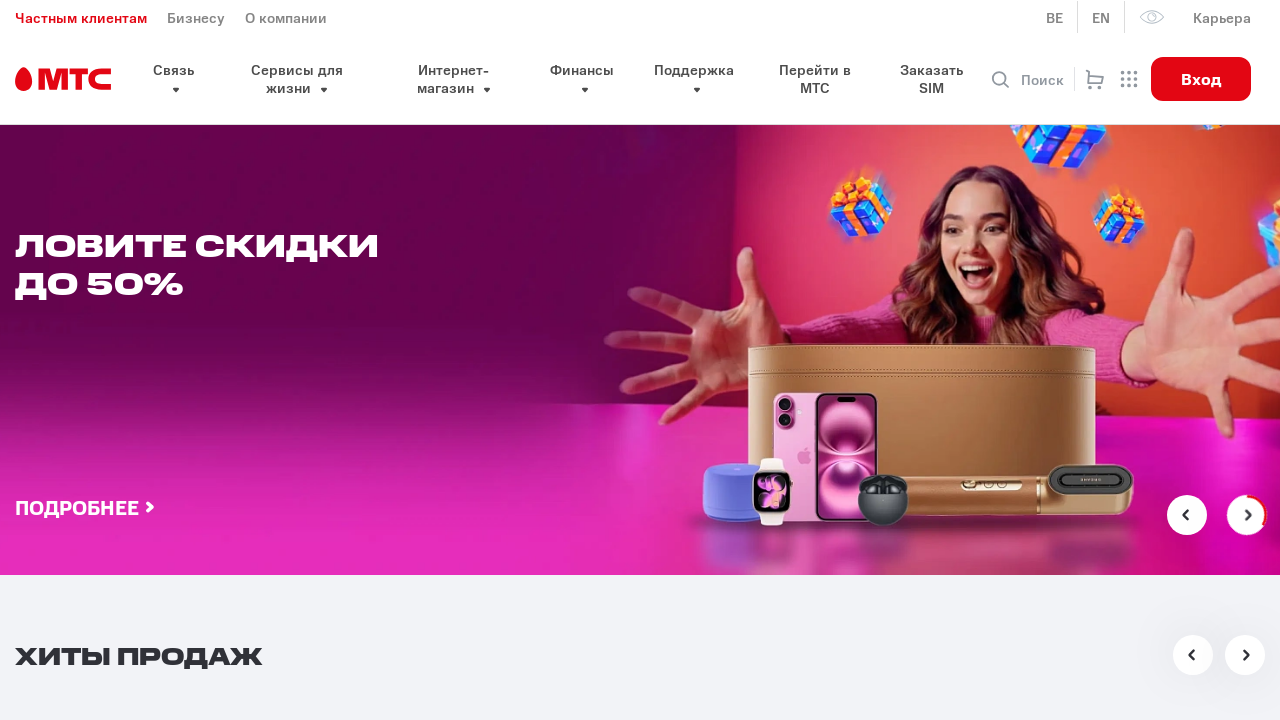

Payment logos scrolled into view
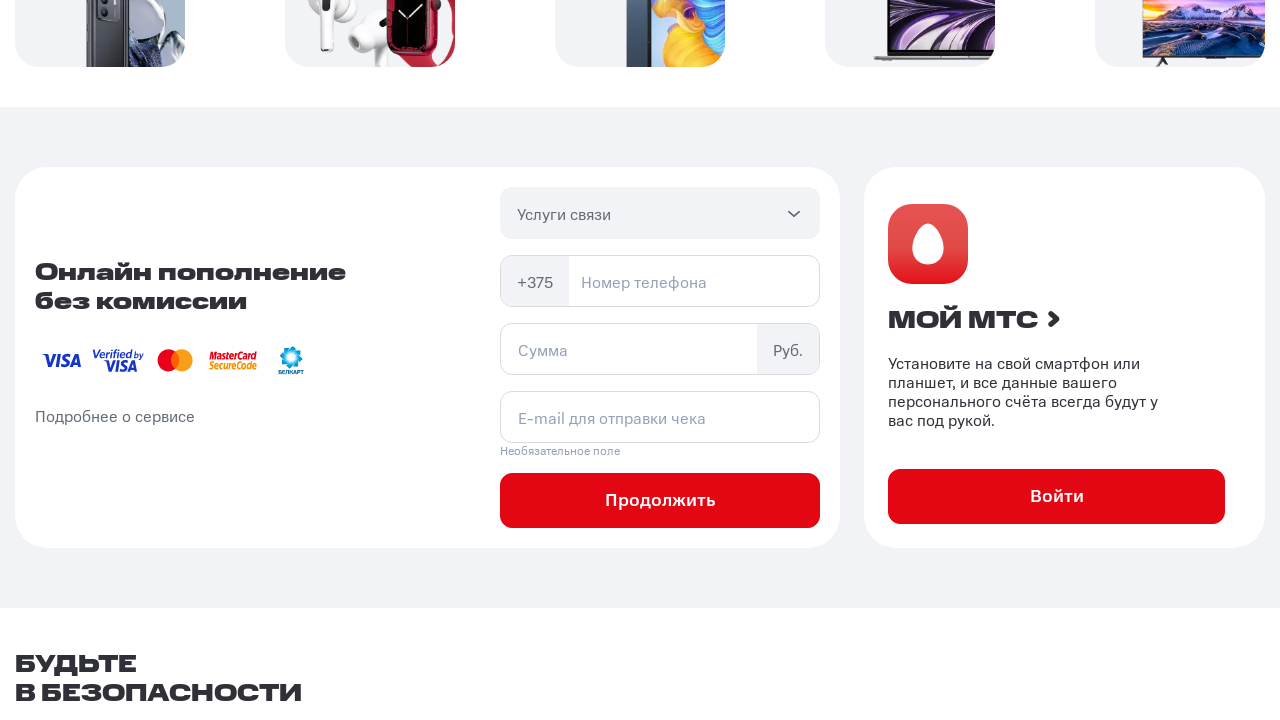

'Learn more about the service' link found
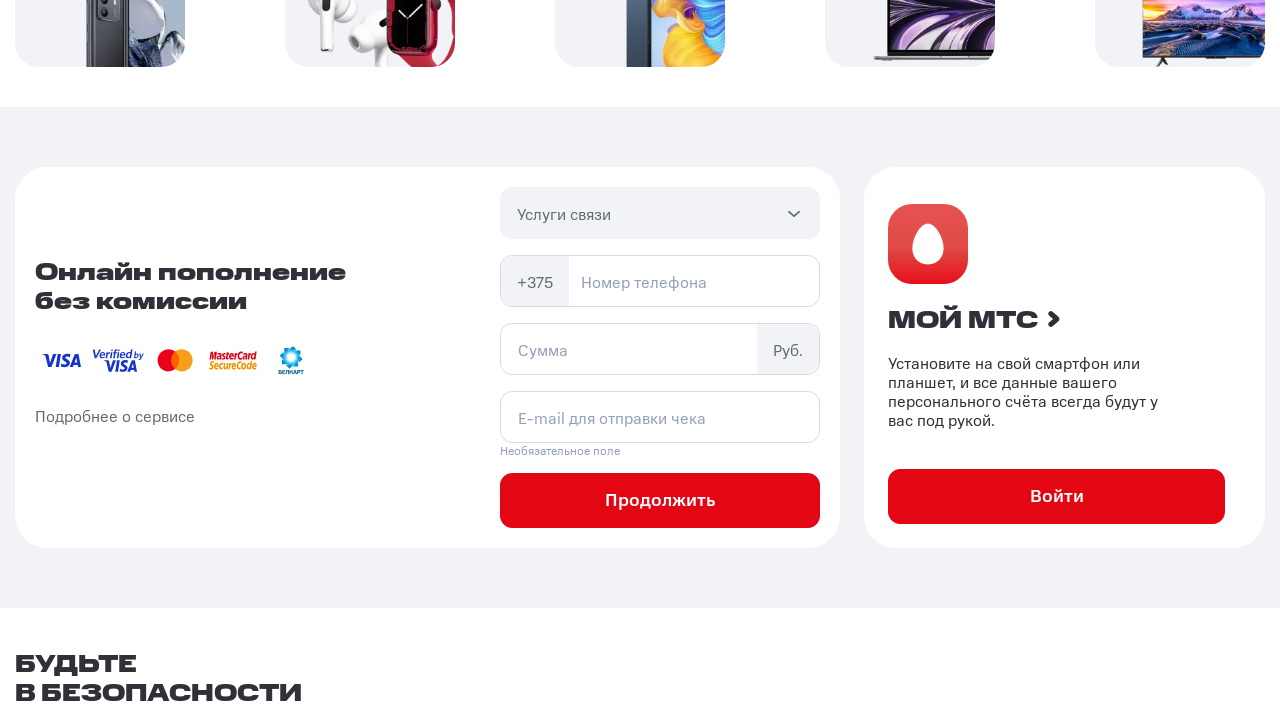

'Learn more' link scrolled into view
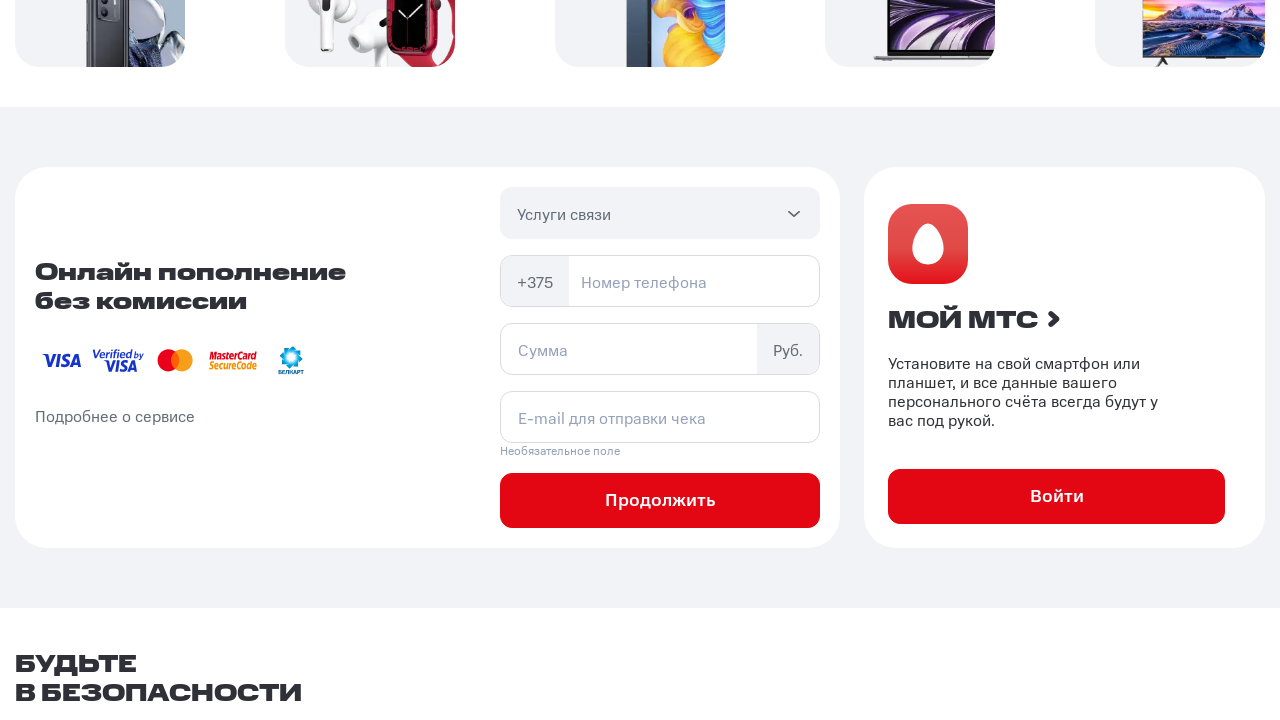

Clicked 'Learn more about the service' link
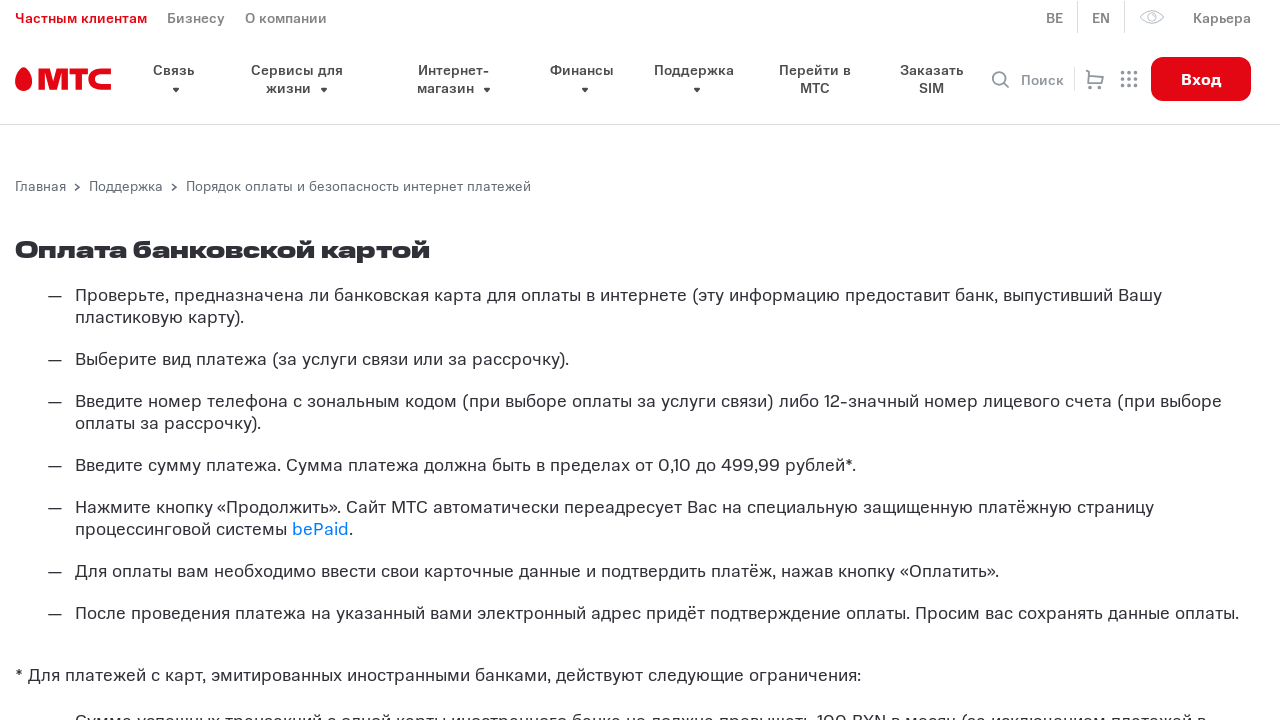

Navigated back to main page
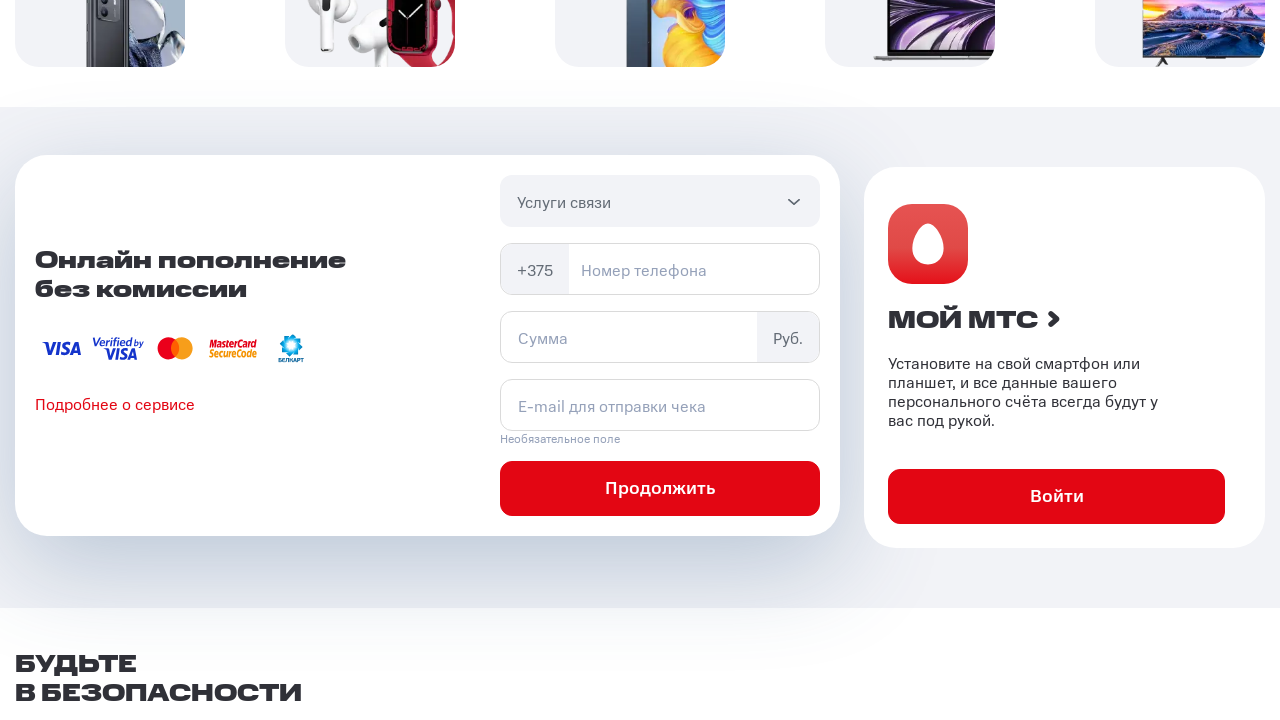

Service form element found
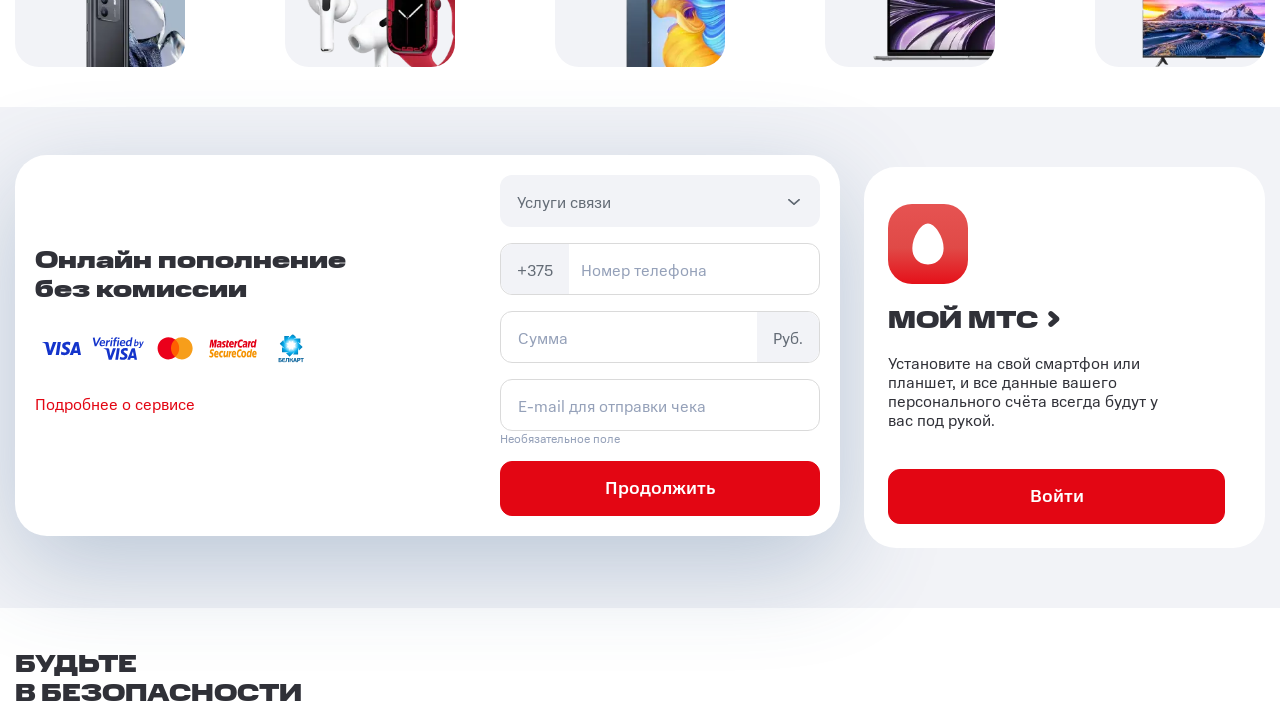

Service form scrolled into view
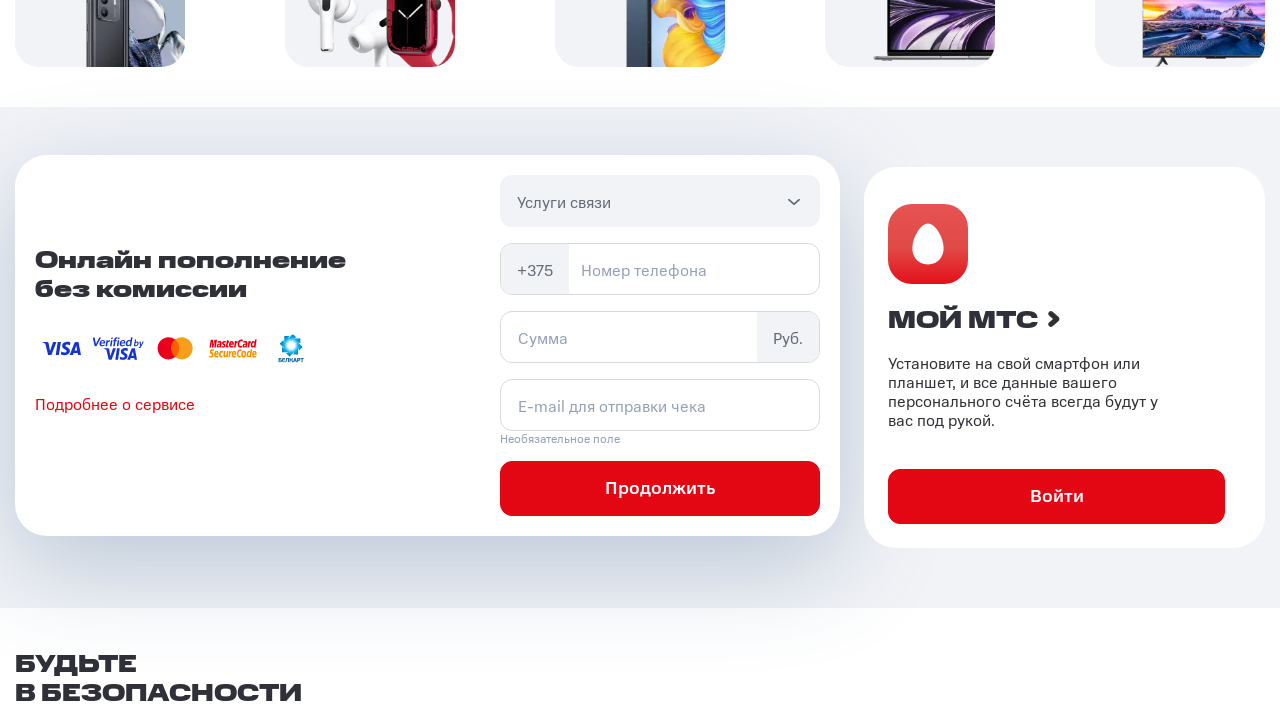

Clicked on service form area
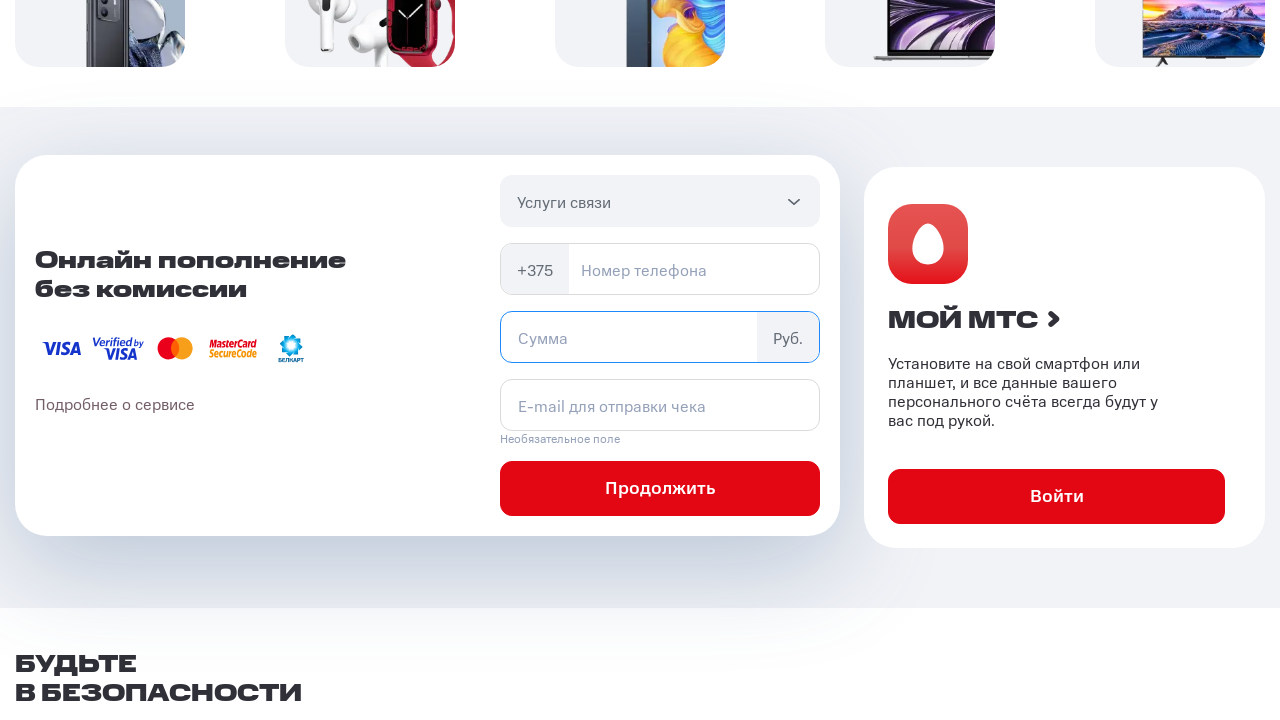

Filled phone number input with '297777777' on #connection-phone
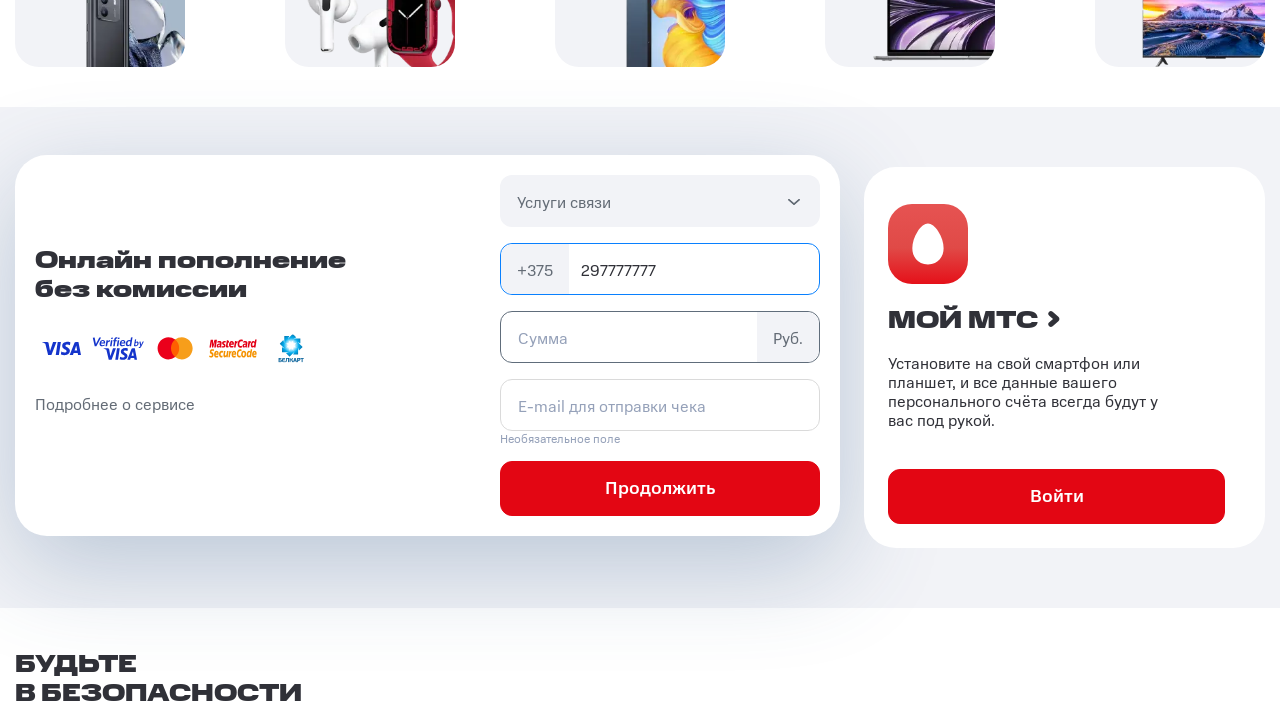

Continue button element located
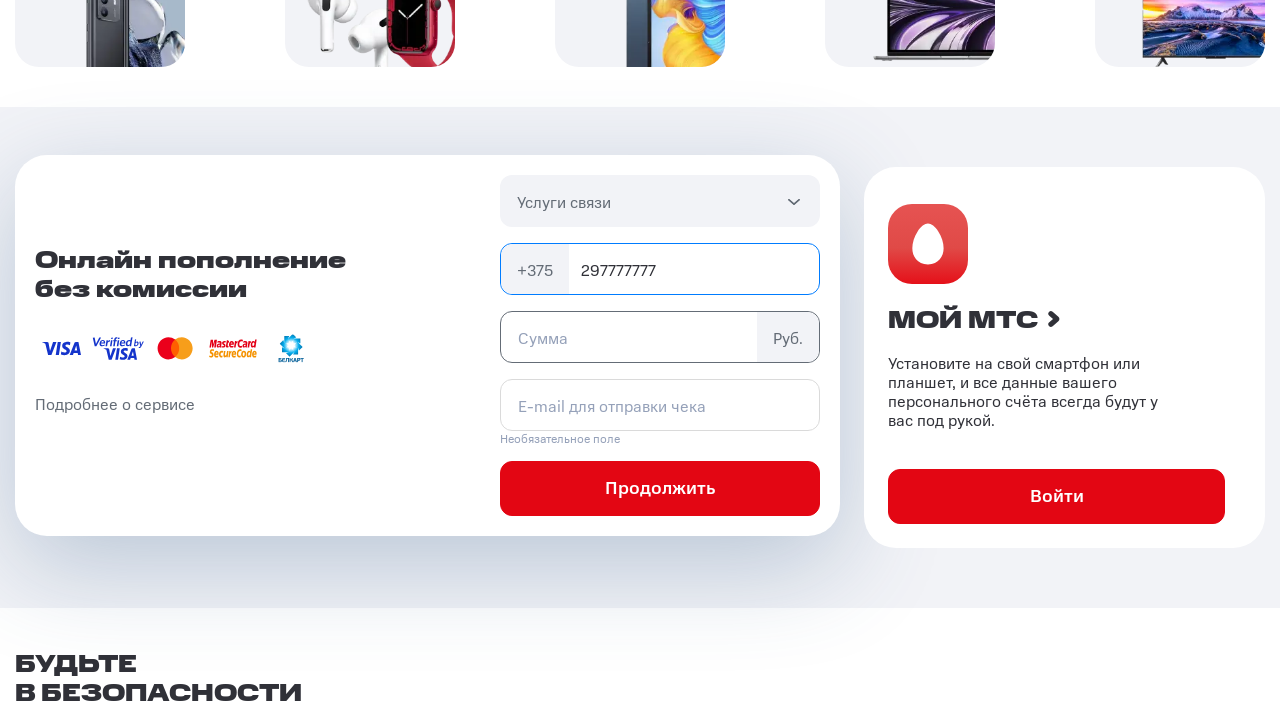

Continue button scrolled into view
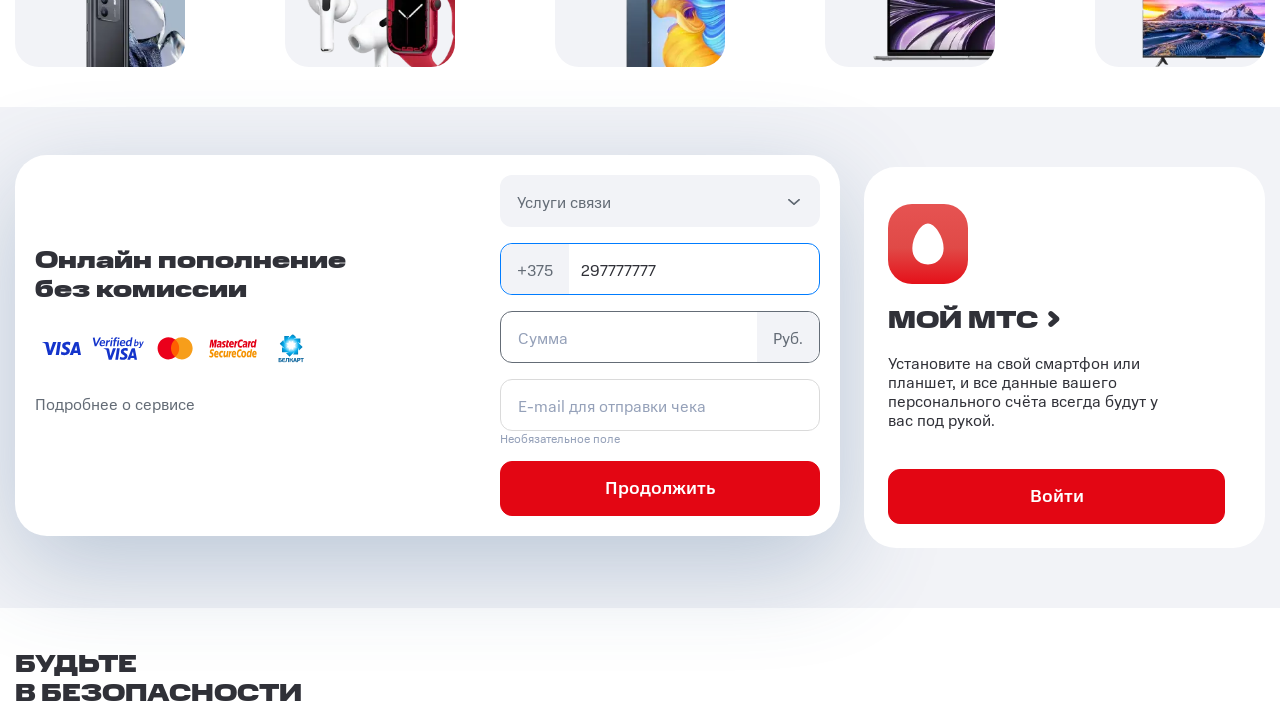

Clicked continue button to proceed with payment at (660, 489) on xpath=//form[@id='pay-connection']//button[contains(@class,'button button__defau
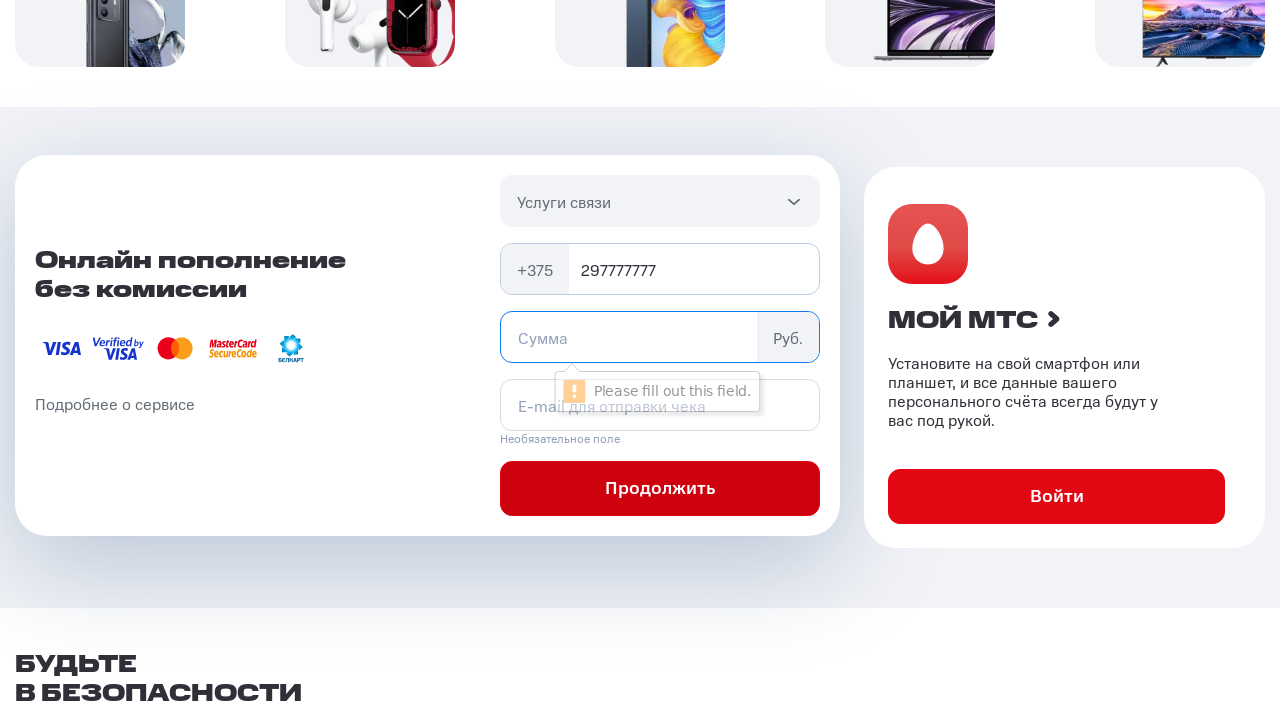

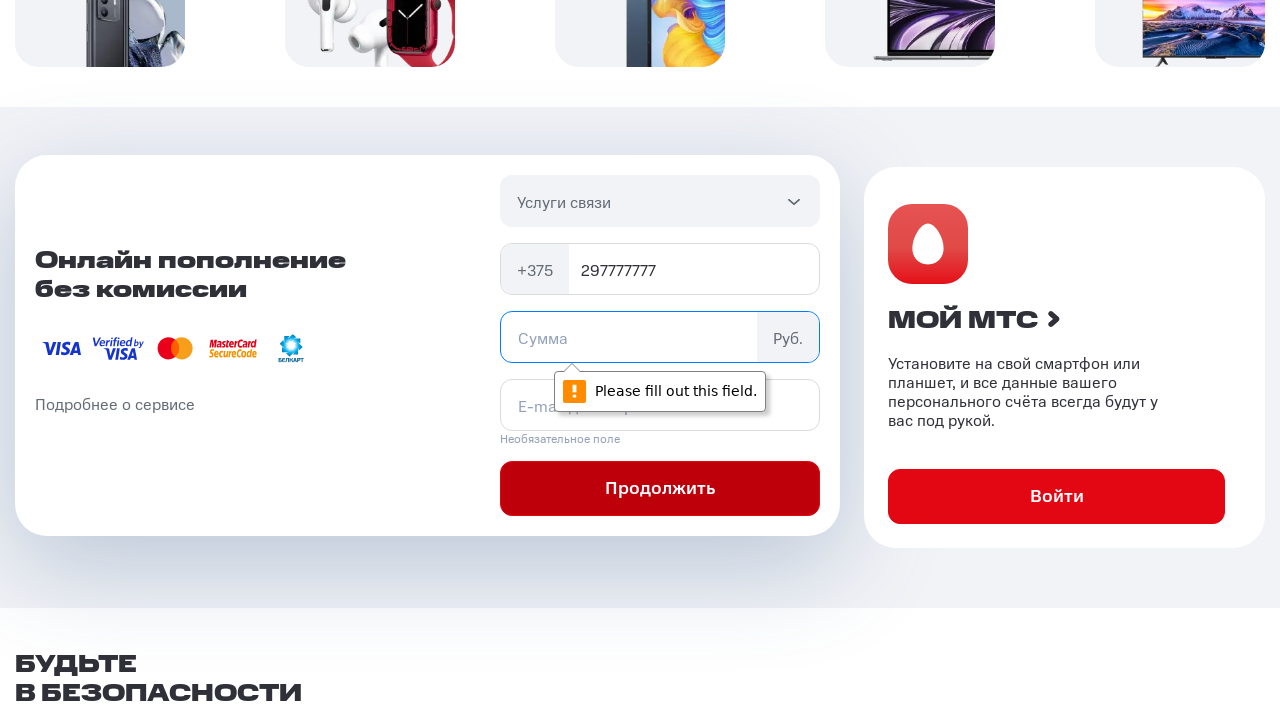